Verifies the About page contains paragraph elements in the left section container

Starting URL: https://razoredge.vercel.app/about

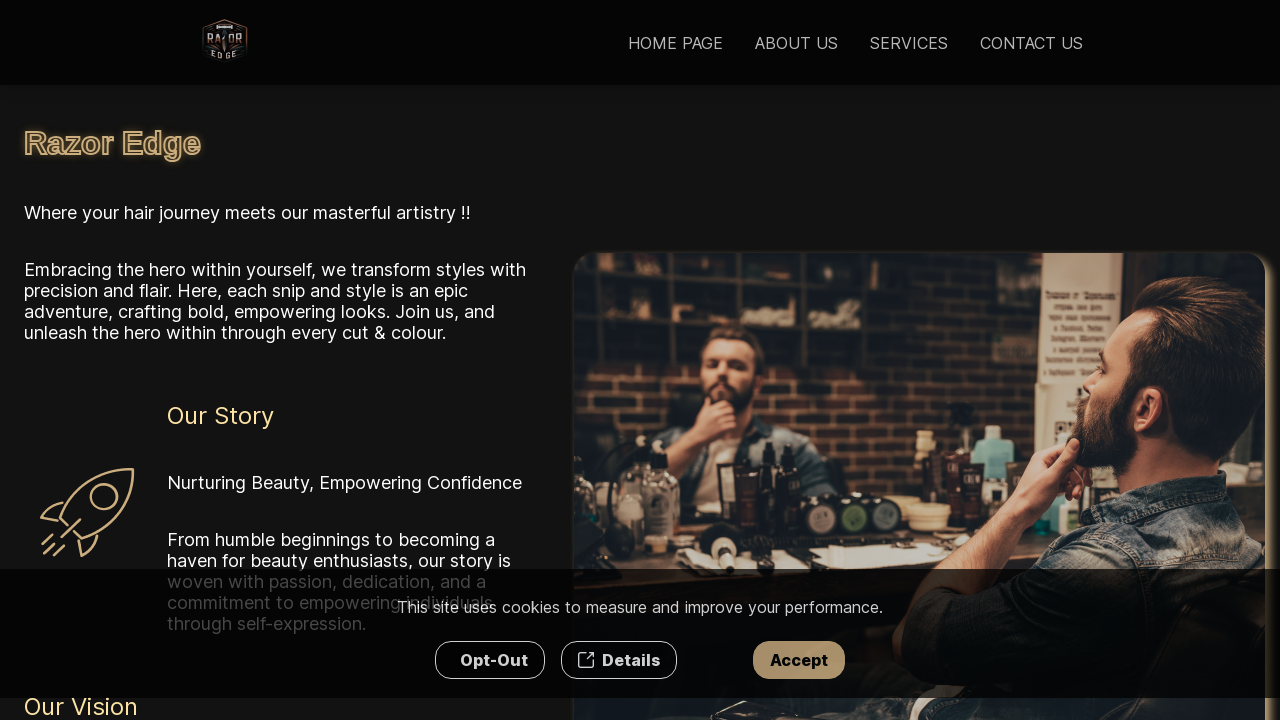

About page left section container loaded
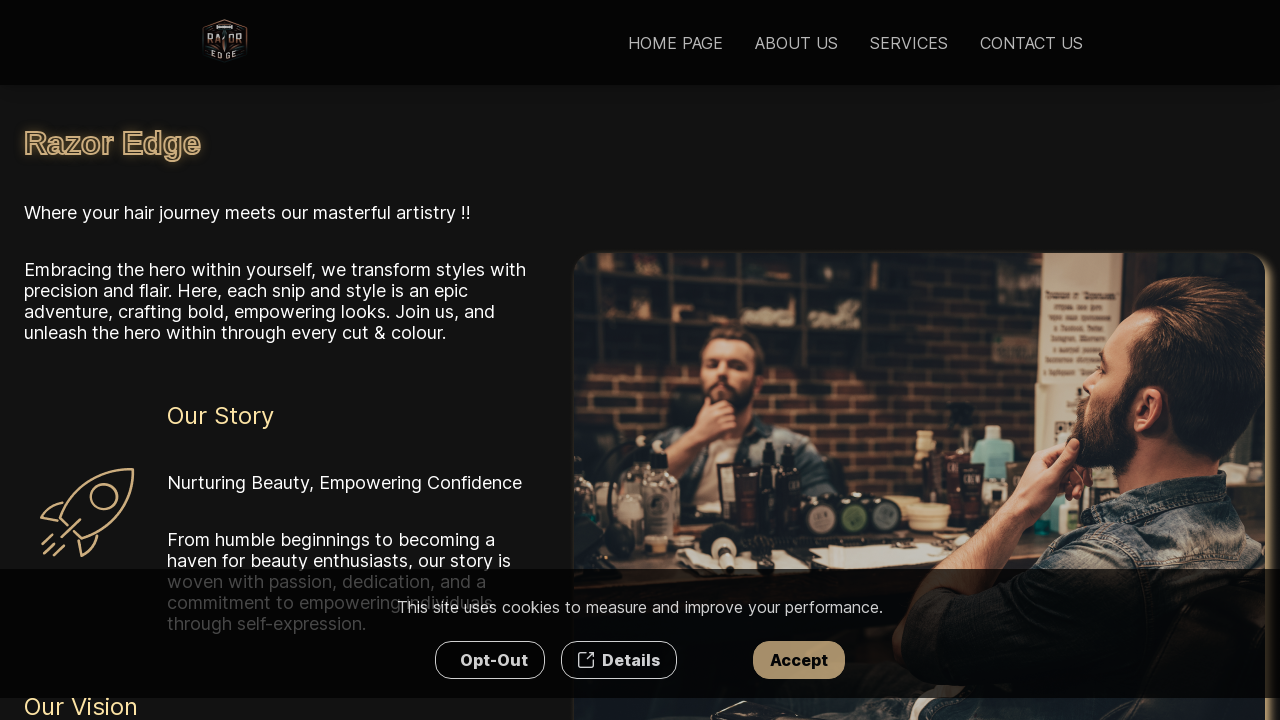

Located all paragraph tags in left section container
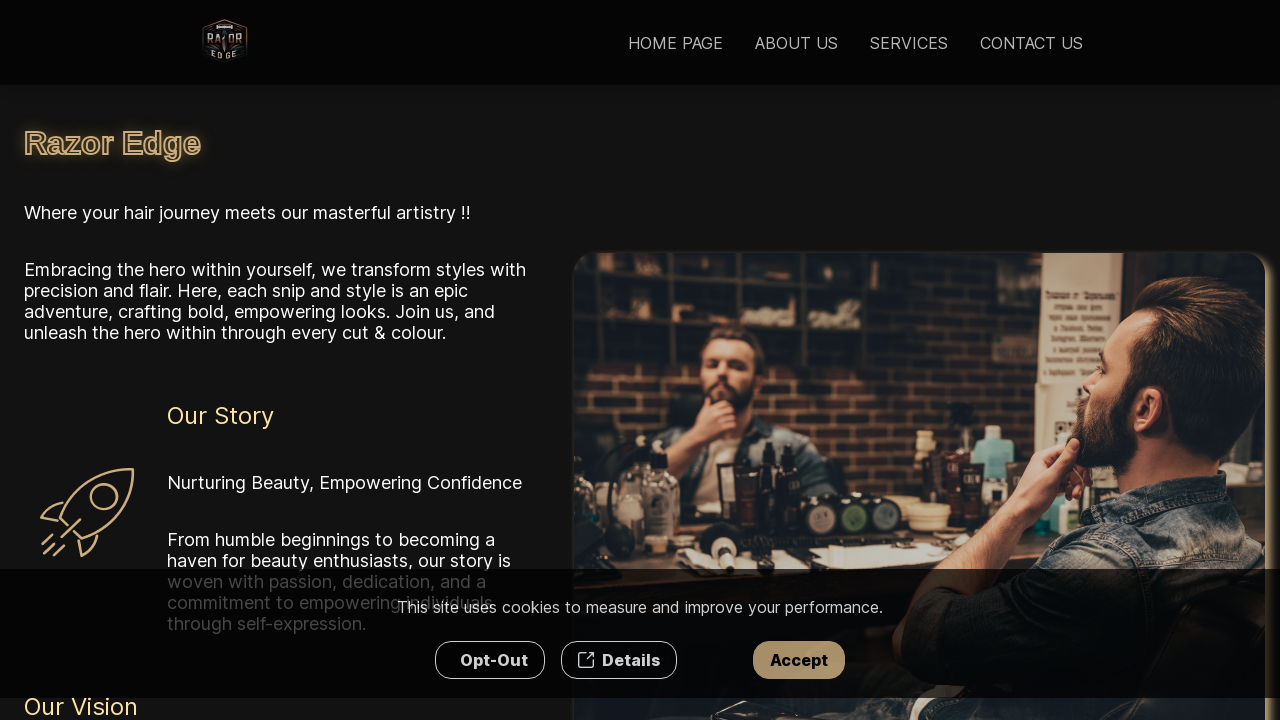

Verified presence of paragraph elements - assertion passed
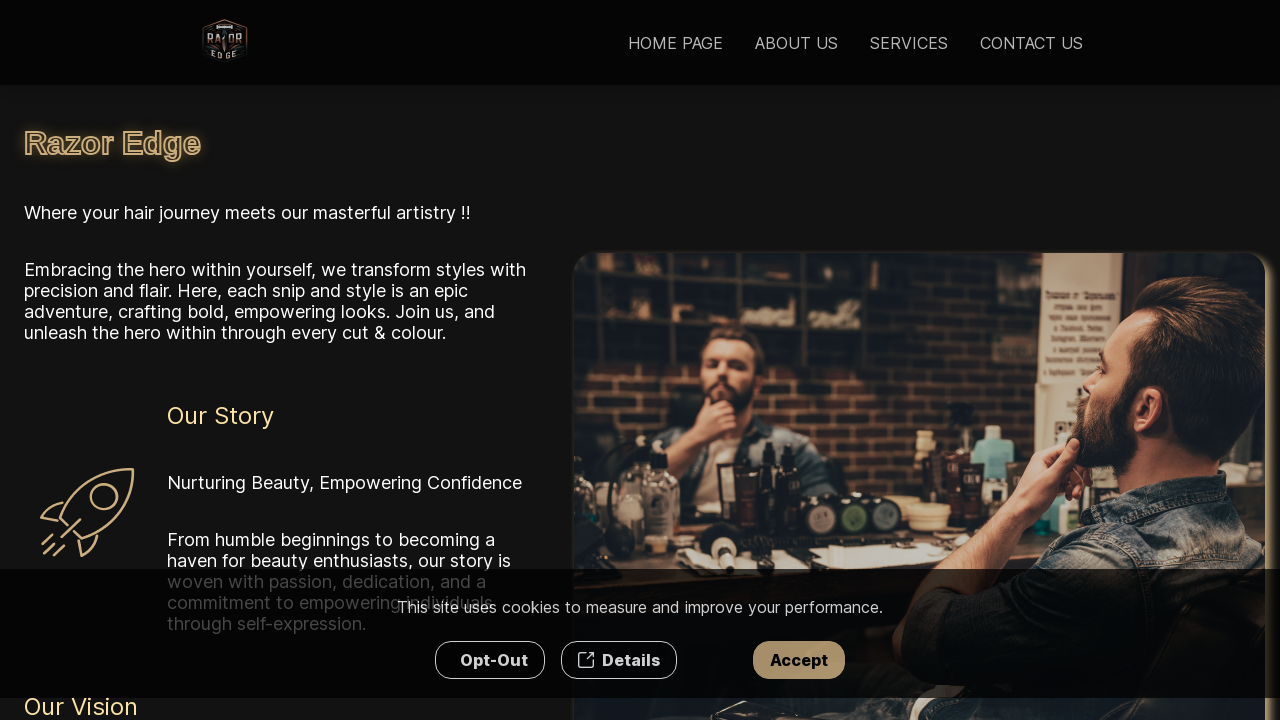

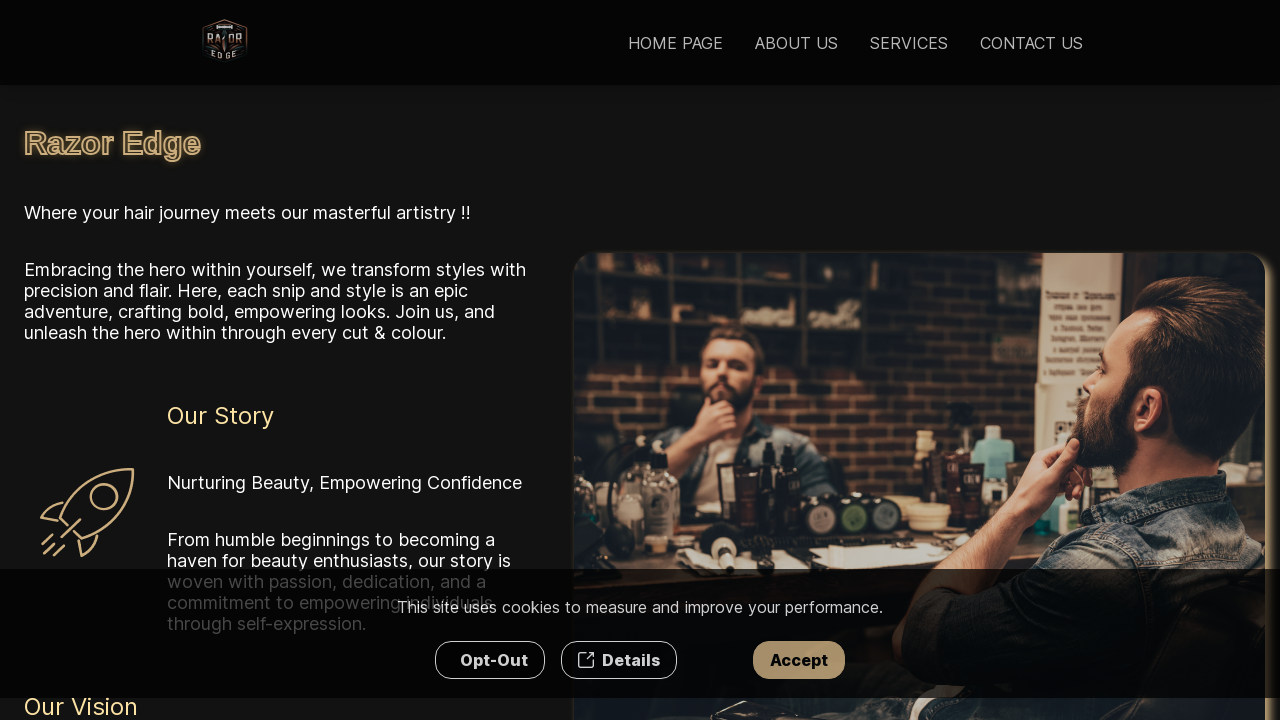